Navigates to the DemoQA Elements page and clicks on the Web Tables menu item

Starting URL: https://demoqa.com/elements

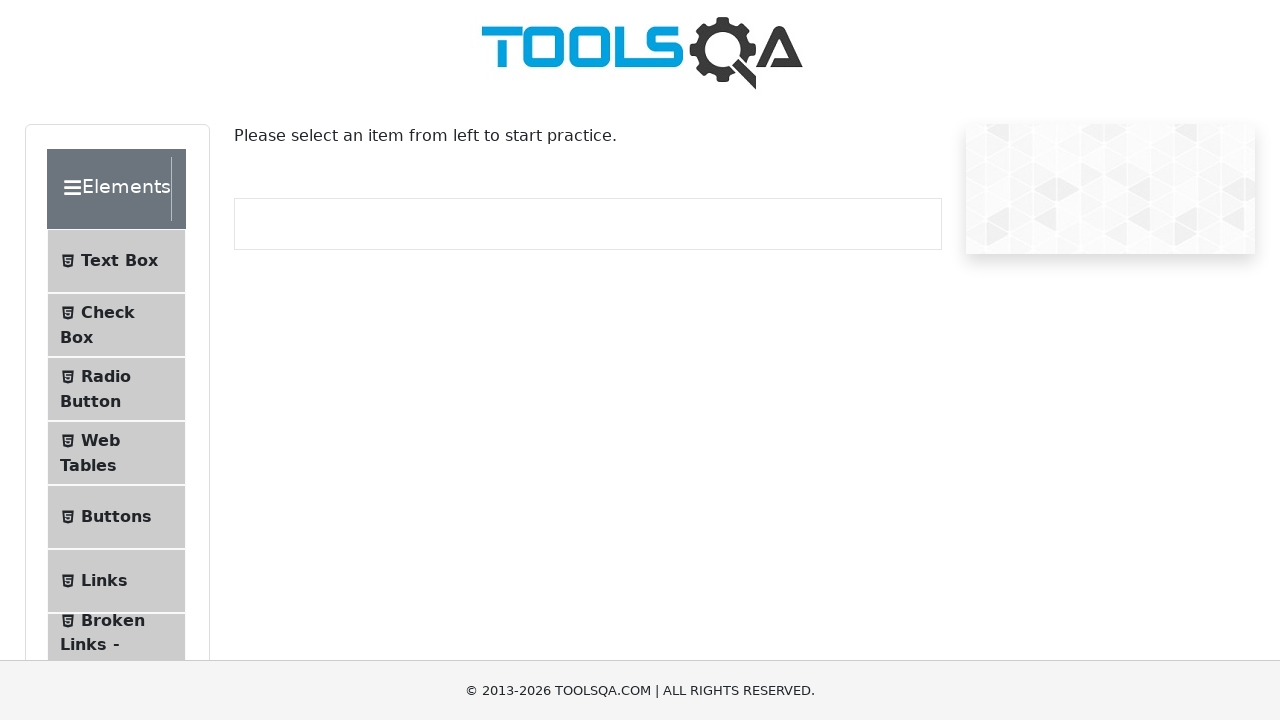

Navigated to DemoQA Elements page
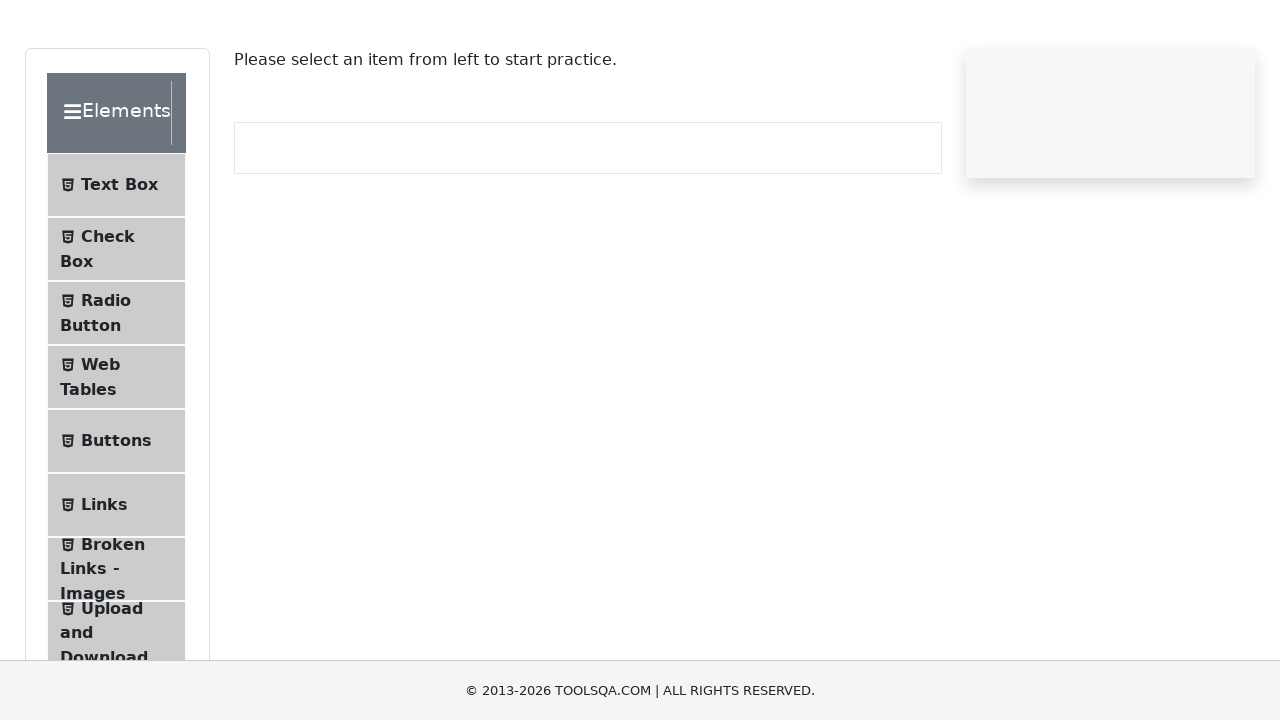

Clicked on Web Tables menu item at (116, 453) on #item-3
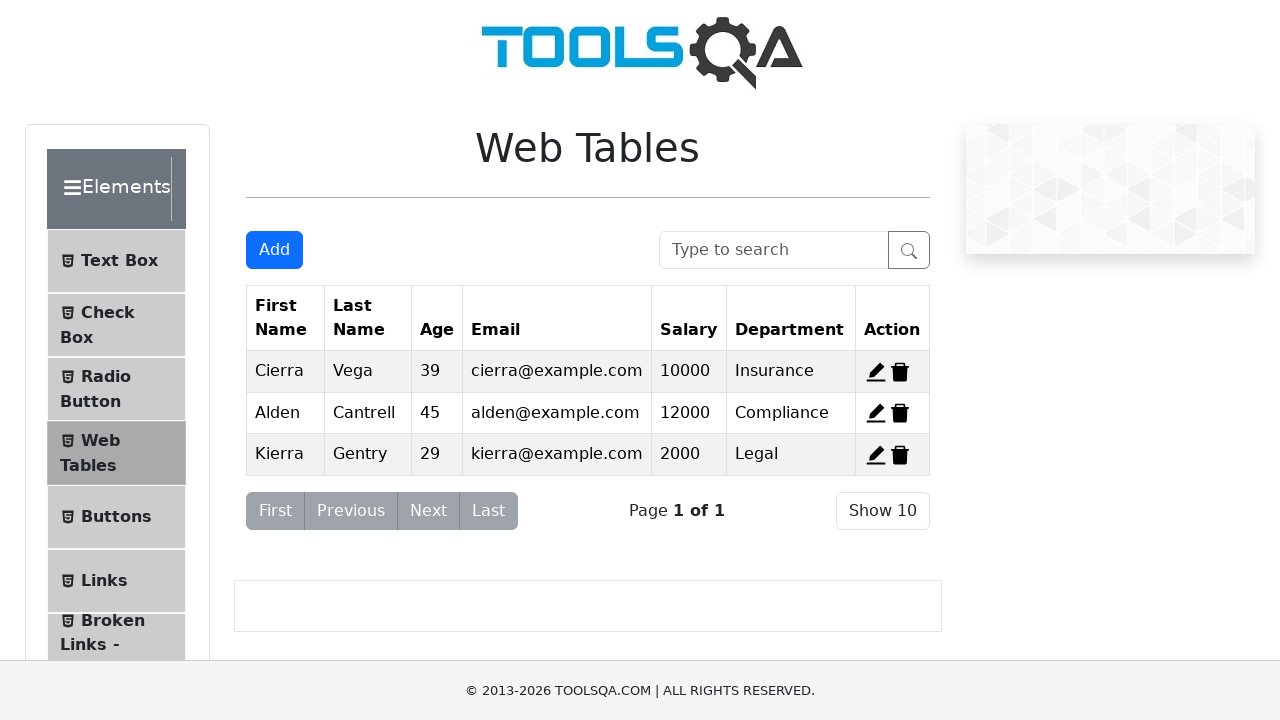

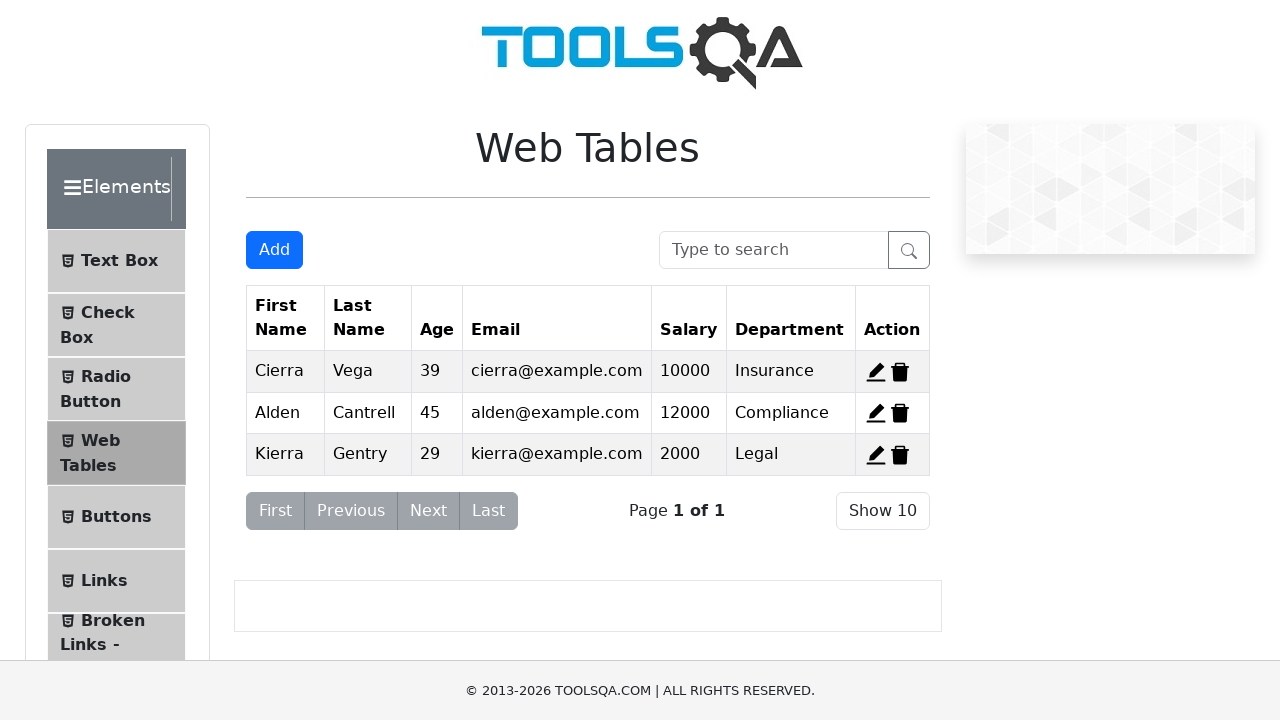